Tests window handling by clicking a link that opens a new window, switching to the child window to verify its content, then switching back to the parent window and verifying its content

Starting URL: https://the-internet.herokuapp.com/windows

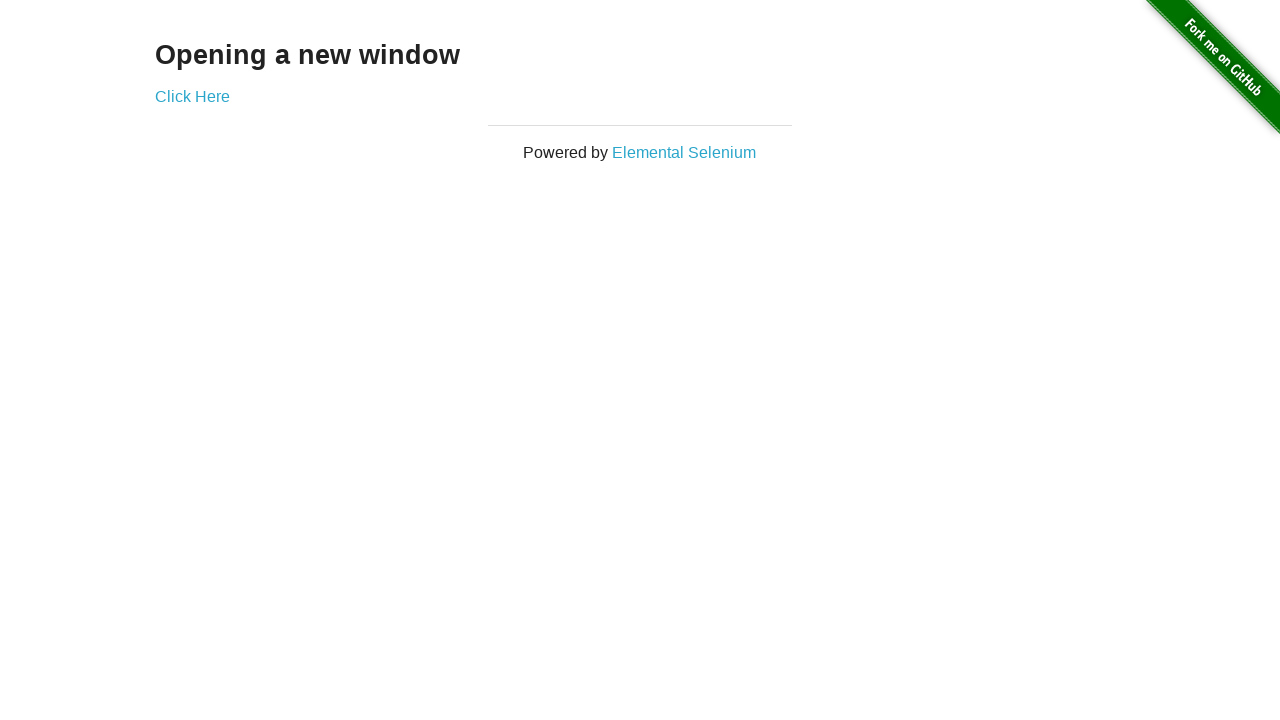

Clicked 'Click Here' link to open new window at (192, 96) on text=Click Here
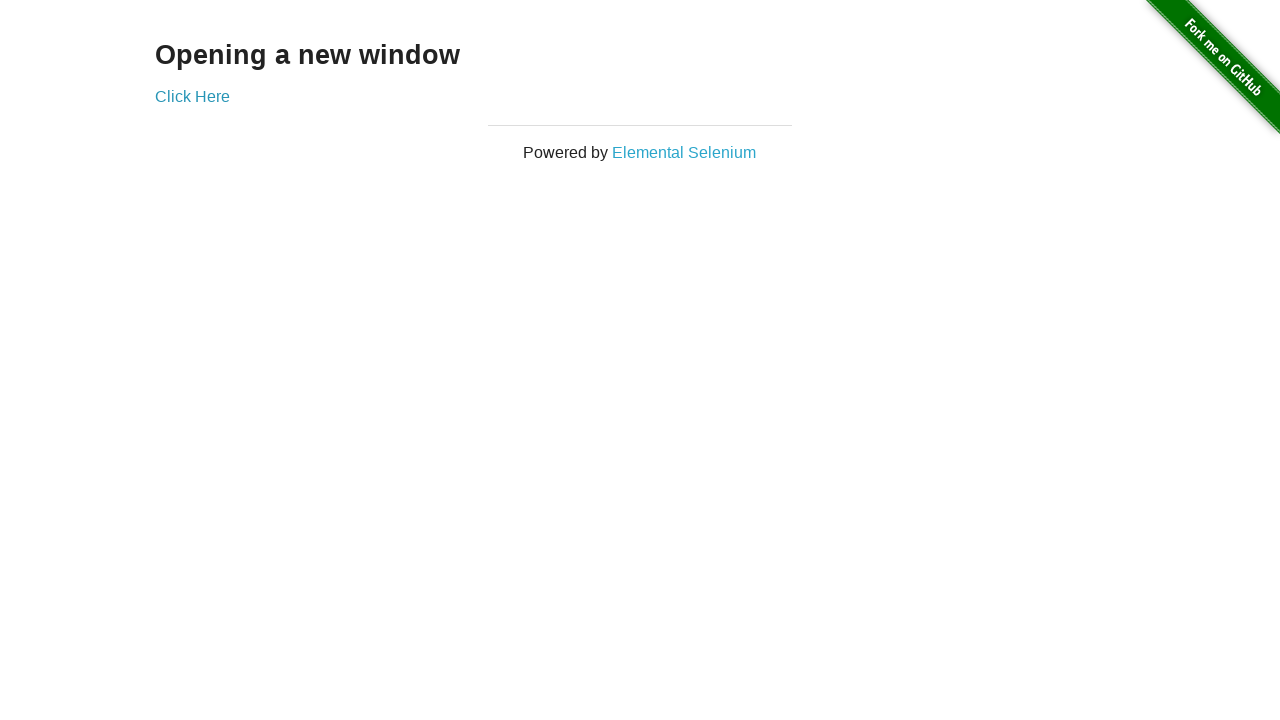

New window opened and captured at (192, 96) on text=Click Here
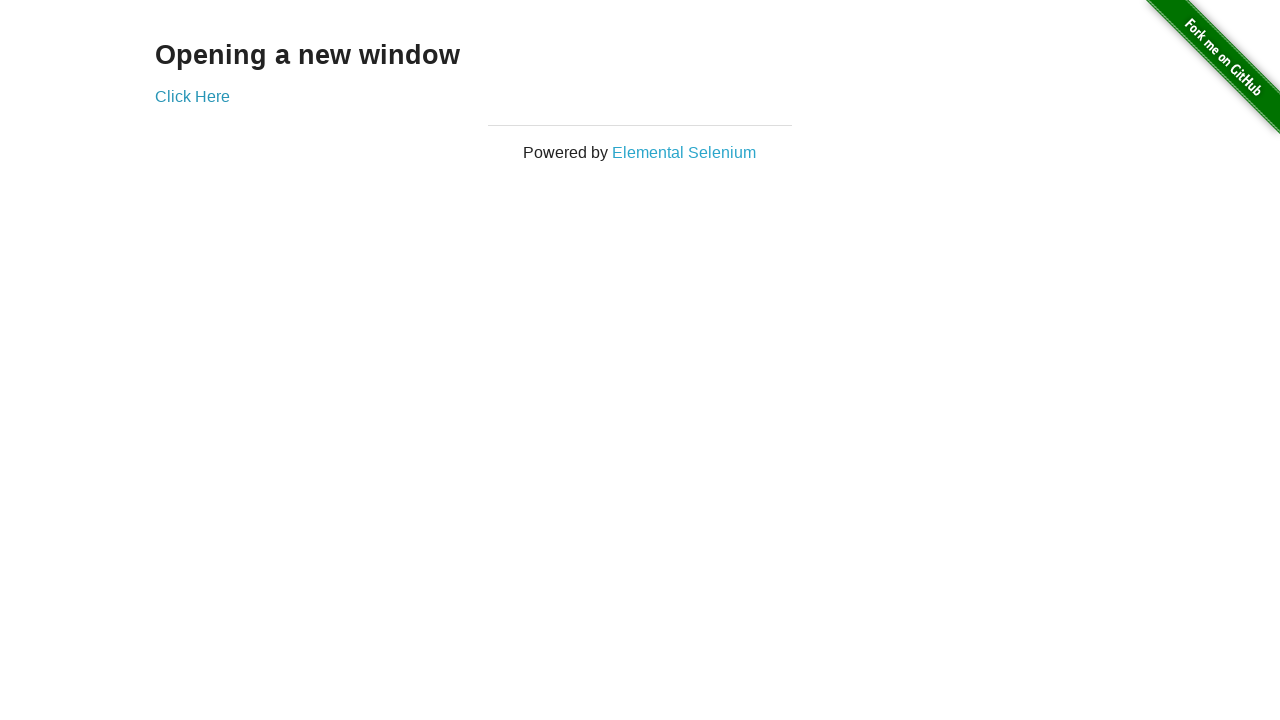

New window page loaded completely
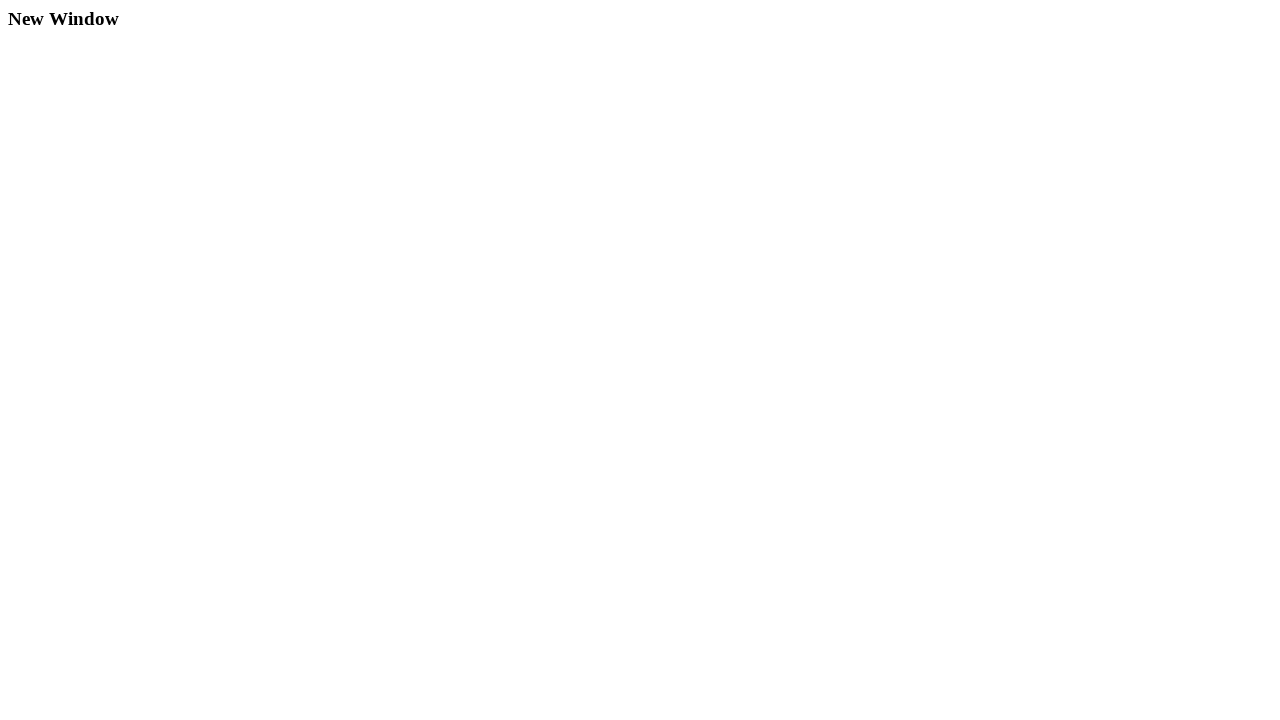

Verified new window contains 'New Window' heading
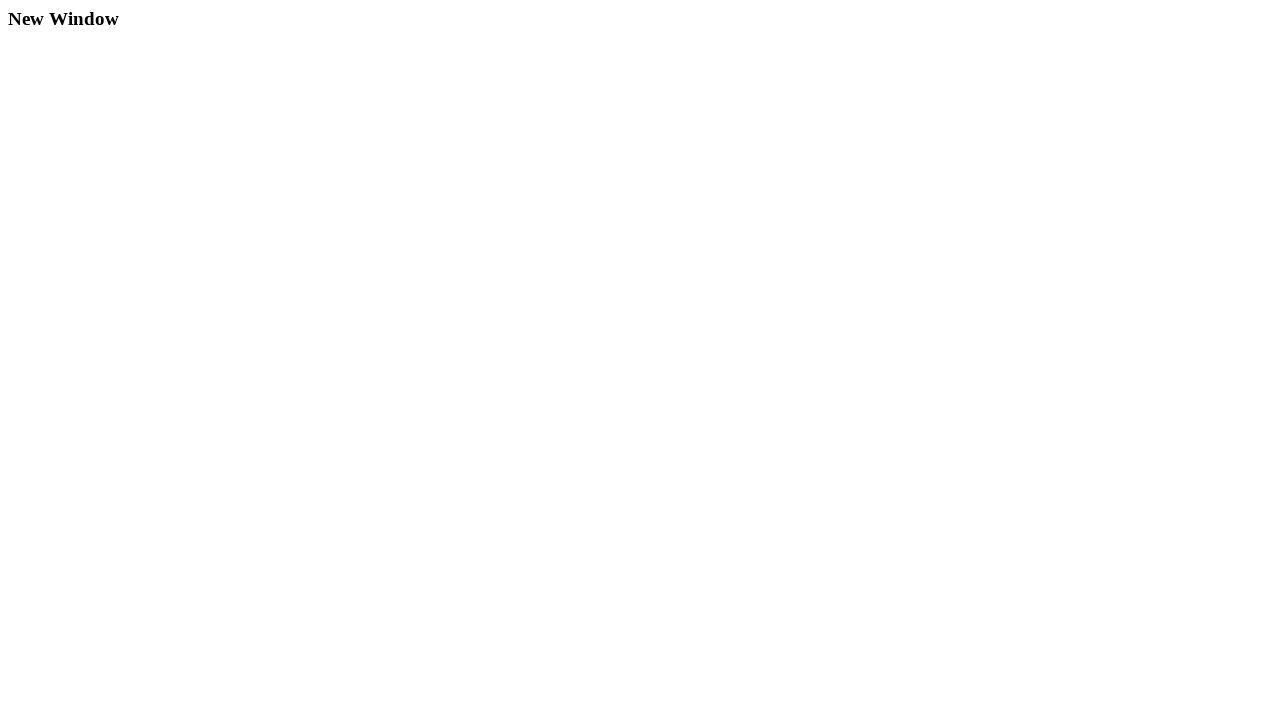

Closed child window
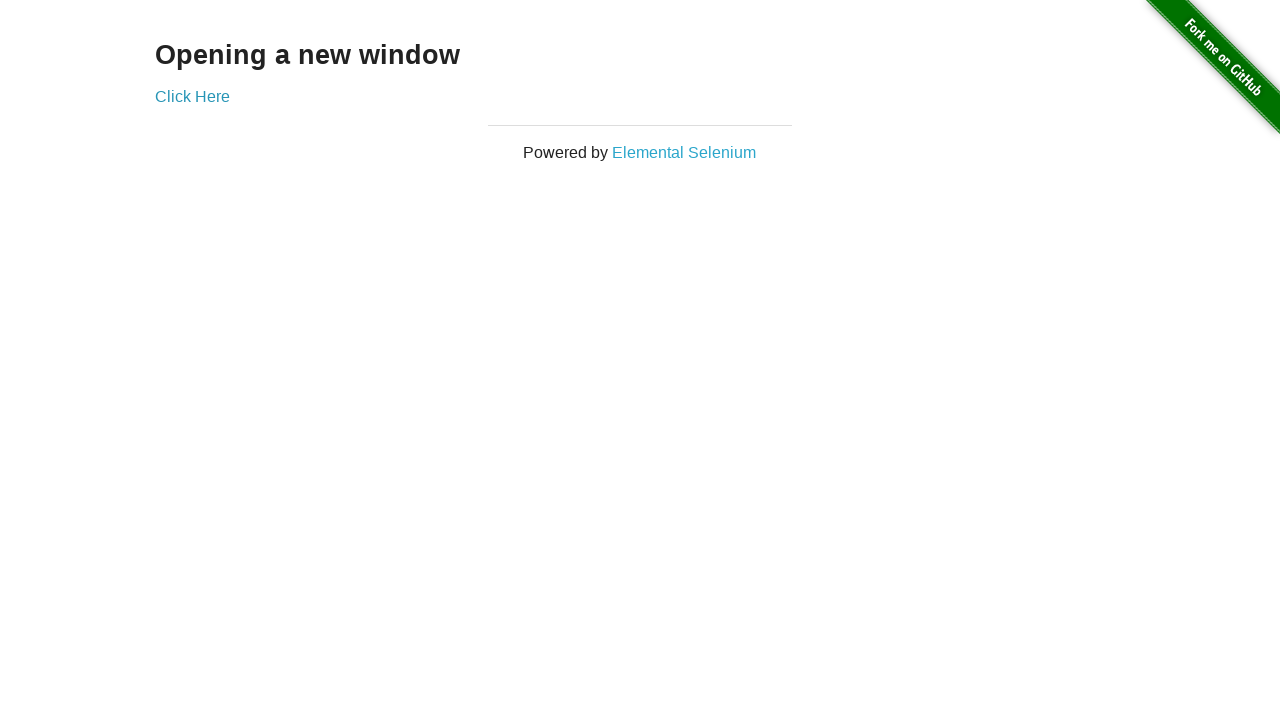

Verified parent window contains 'Opening a new window' heading
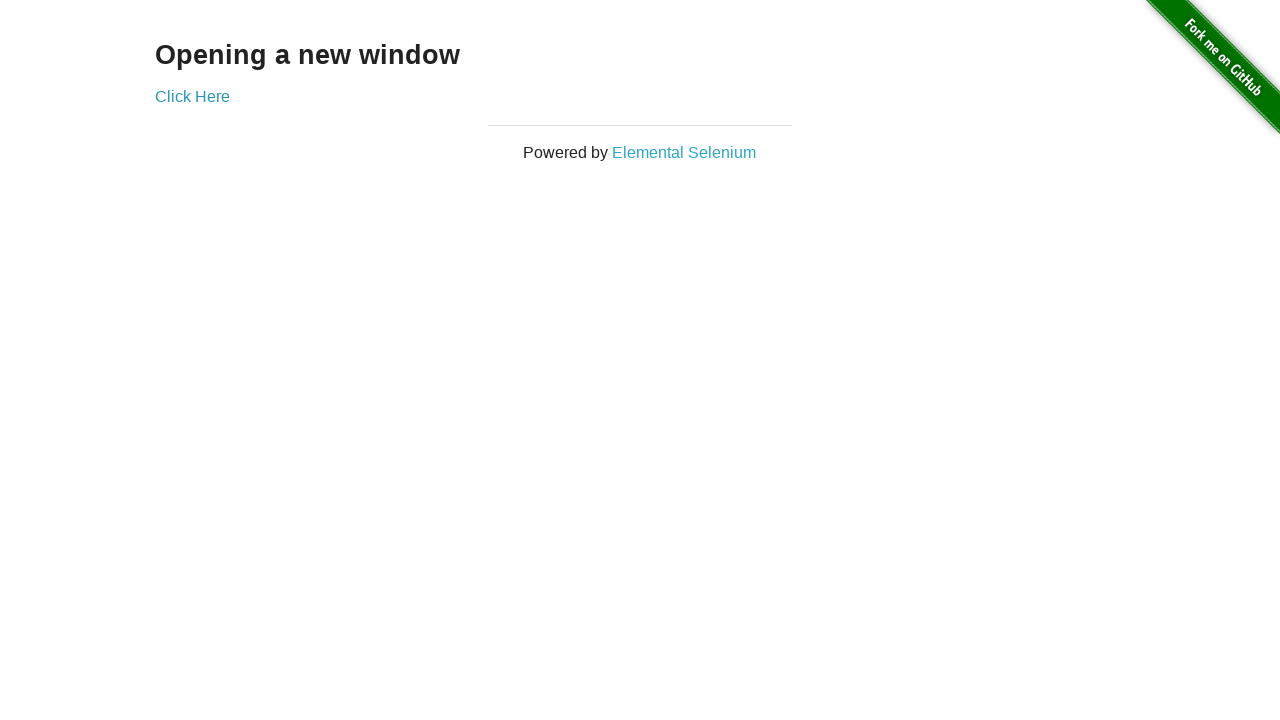

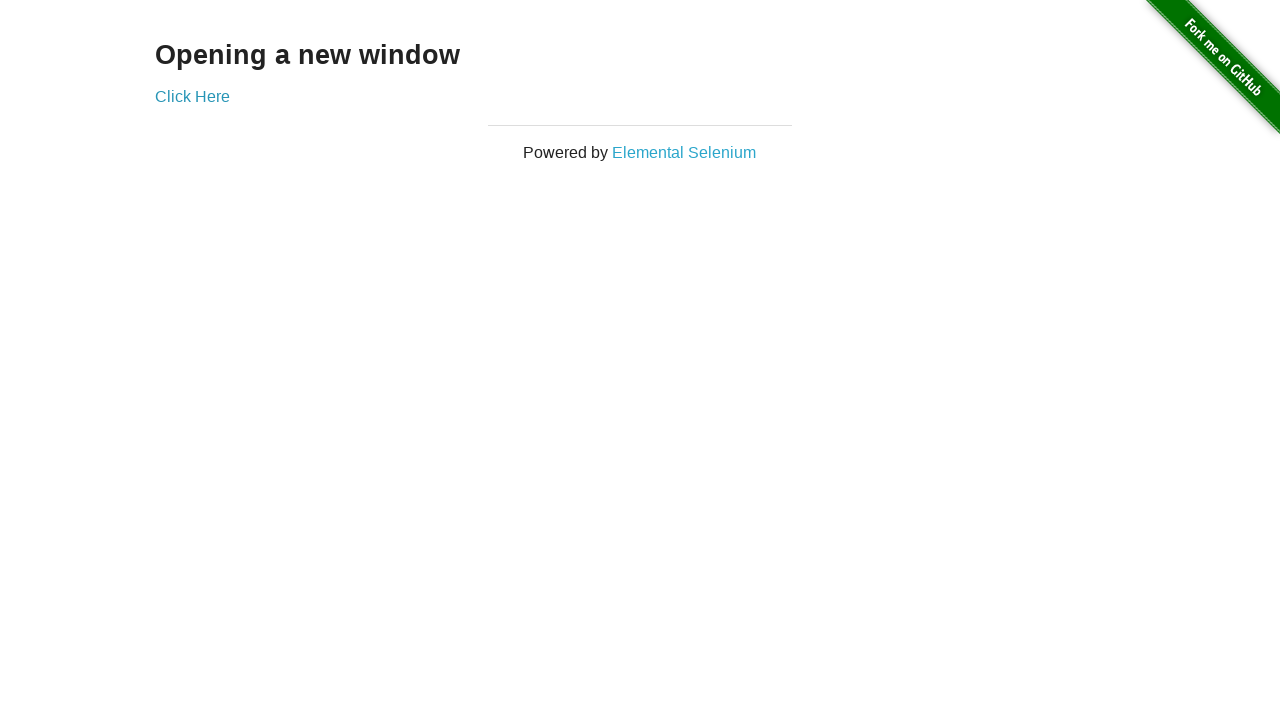